Tests dropdown selection functionality by selecting an option from a dropdown menu

Starting URL: https://the-internet.herokuapp.com/dropdown

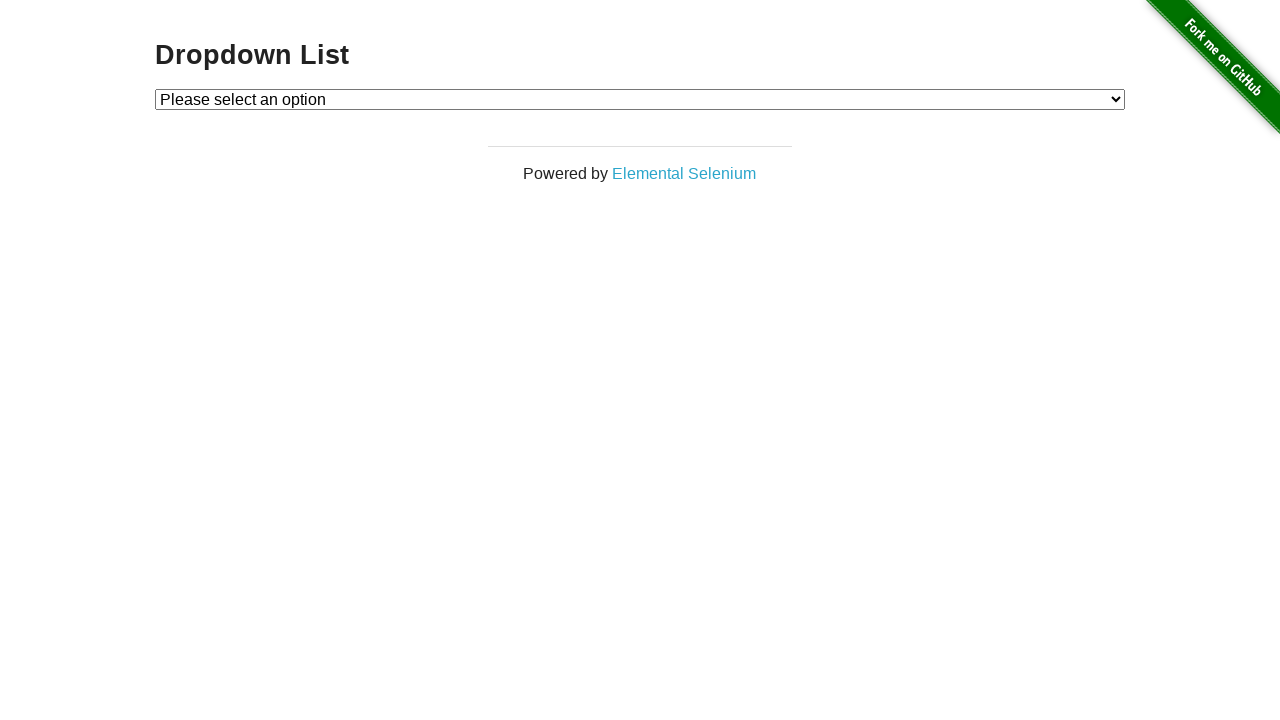

Page loaded and network became idle
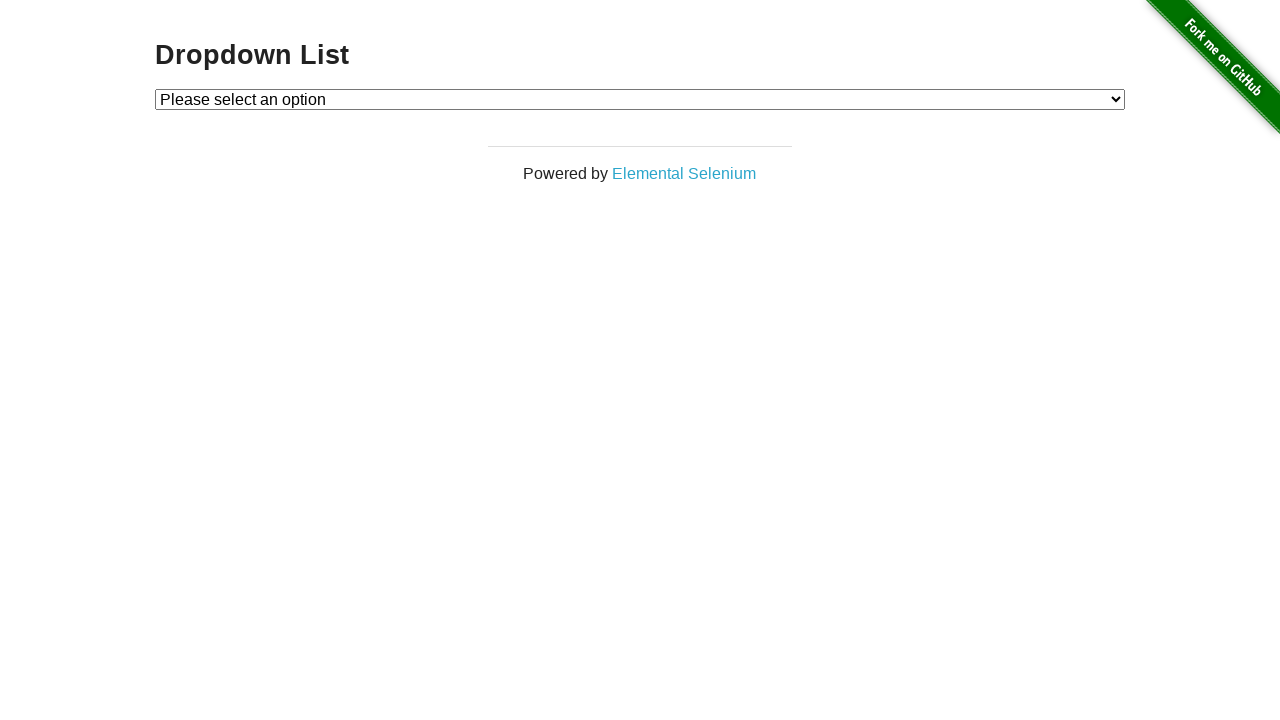

Selected 'Option 1' from dropdown menu on #dropdown
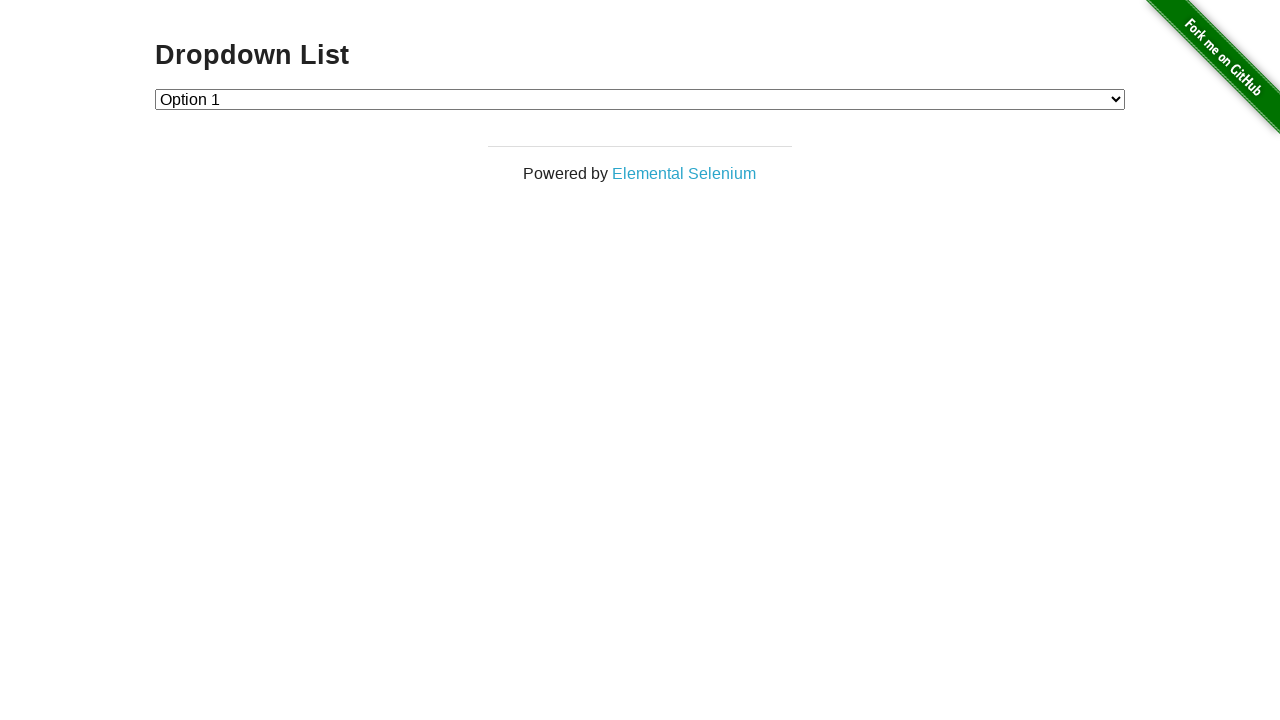

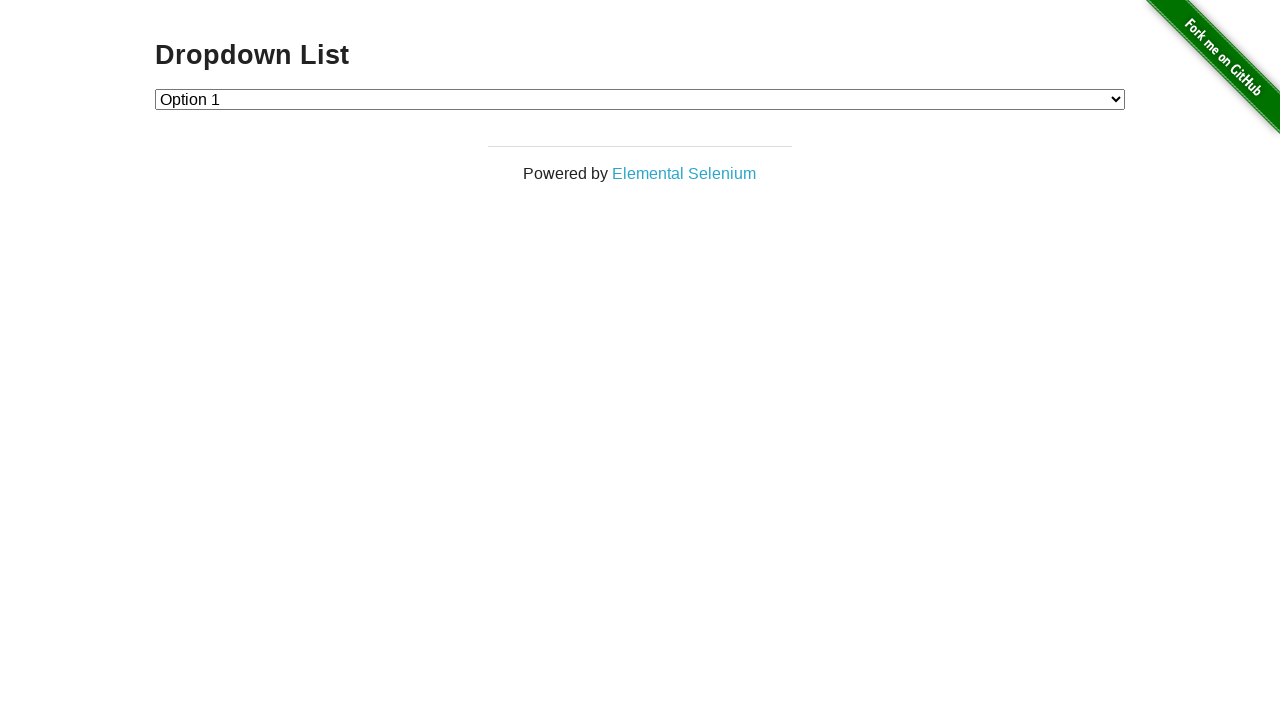